Tests JavaScript alert handling on Selenium's documentation site by navigating to the alerts documentation page, triggering alert and confirm dialogs, and accepting/dismissing them.

Starting URL: https://www.selenium.dev/

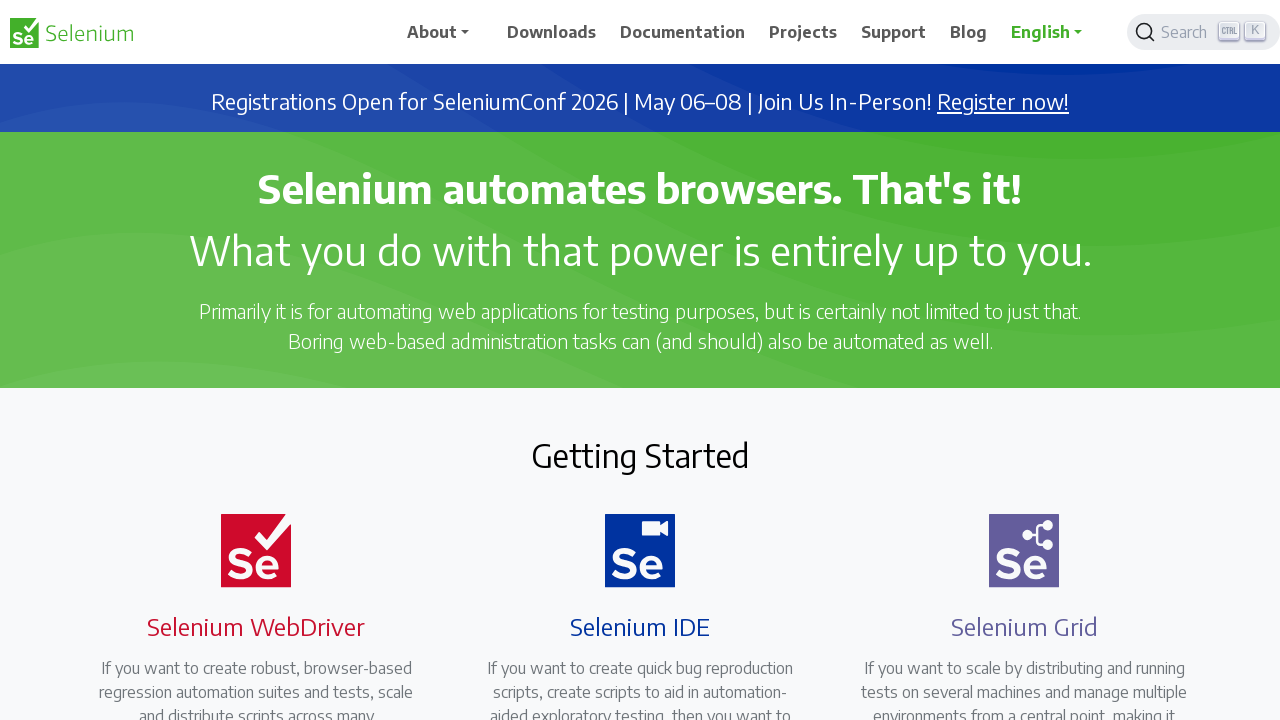

Navigated to Selenium documentation homepage
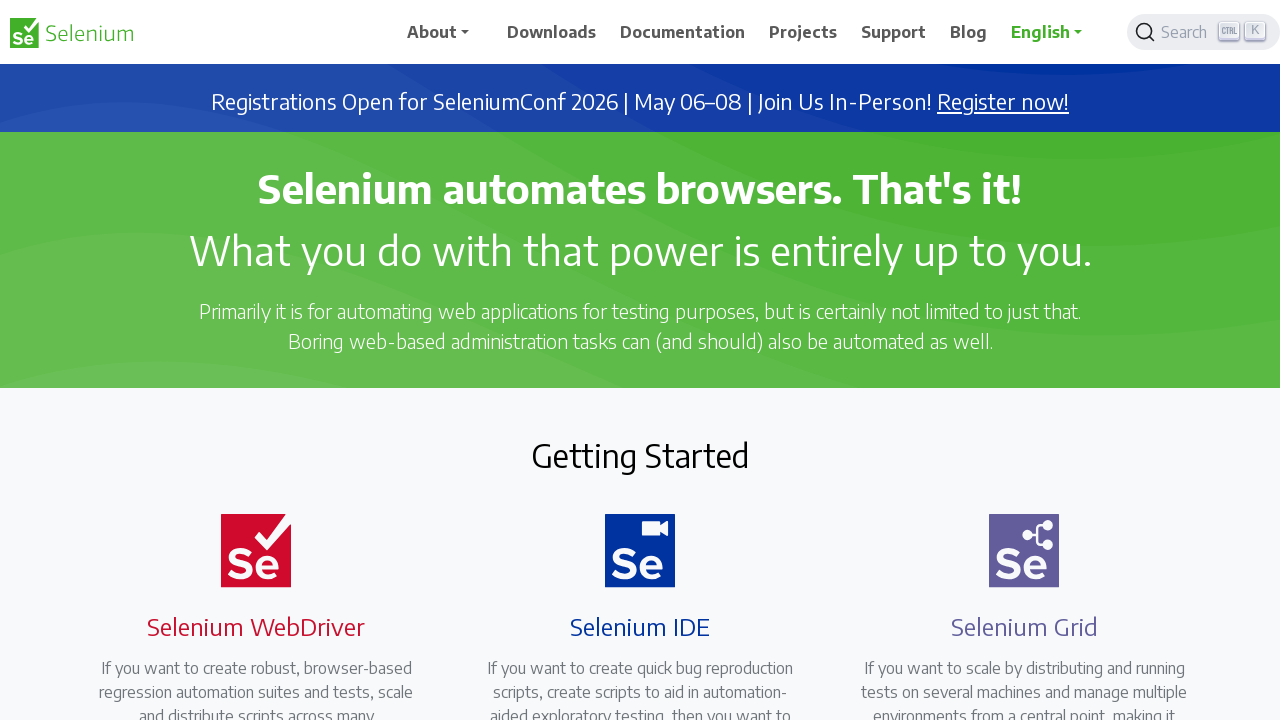

Clicked on WebDriver documentation link at (244, 360) on a[href='/documentation/webdriver/']
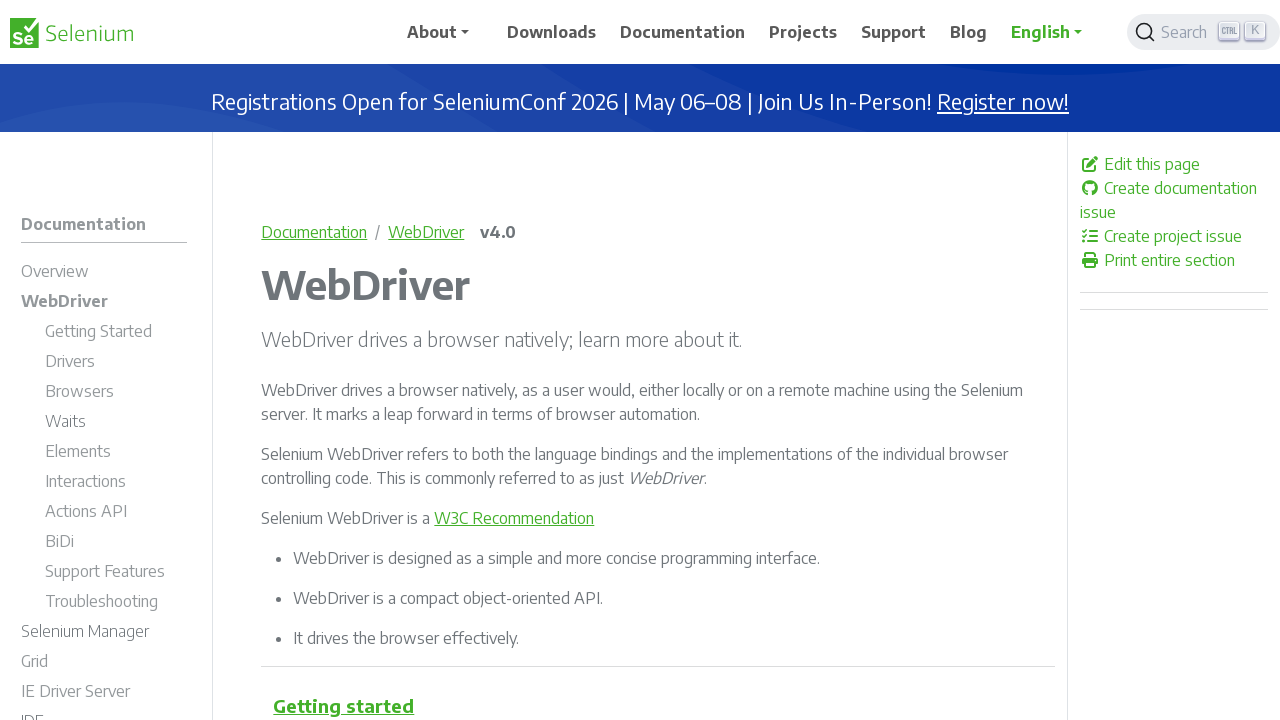

Clicked on driver interactions section at (116, 484) on a[id$='driverinteractions']
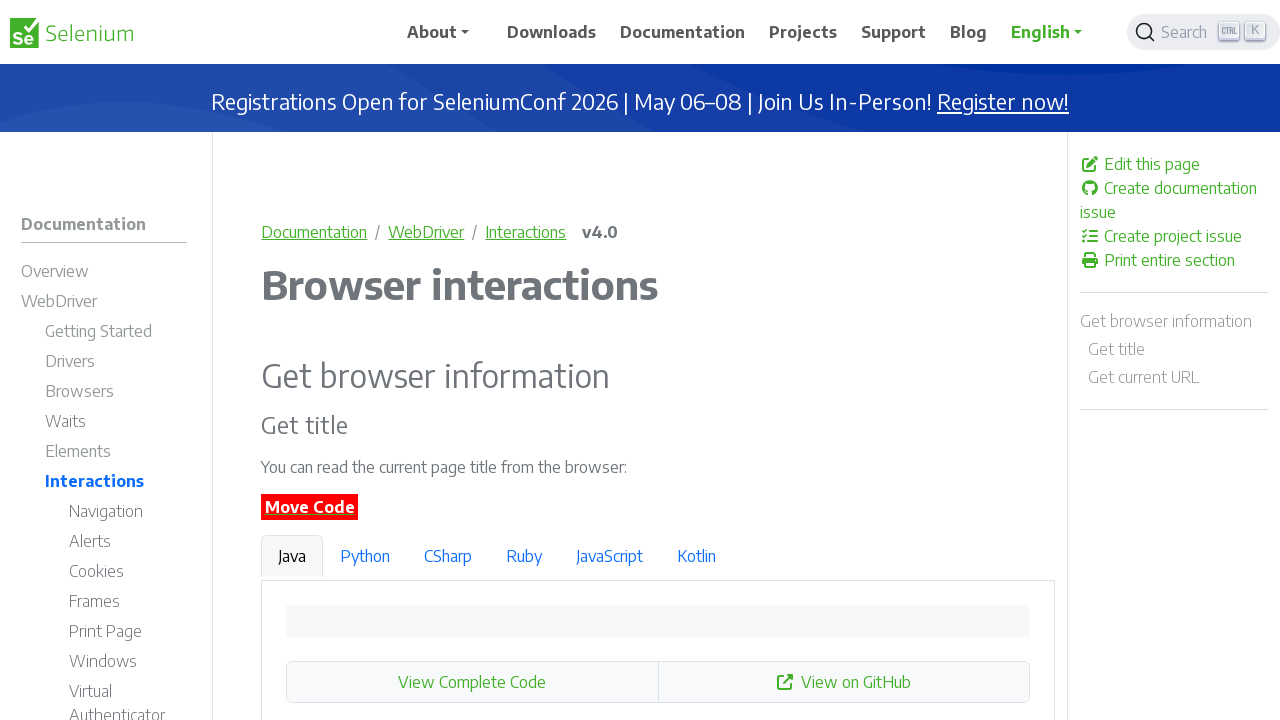

Clicked on alerts section at (128, 544) on a[id$='interactionsalerts']
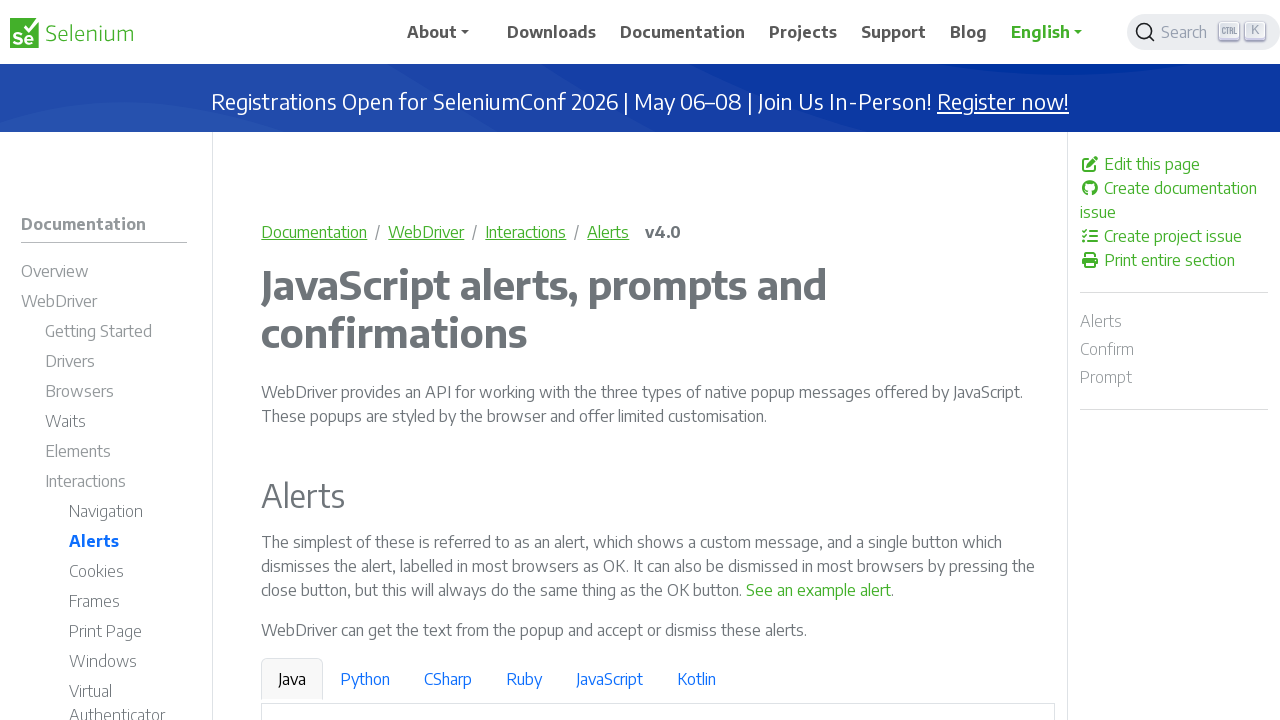

Clicked to trigger sample alert at (819, 590) on a[onclick*='Sample alert']
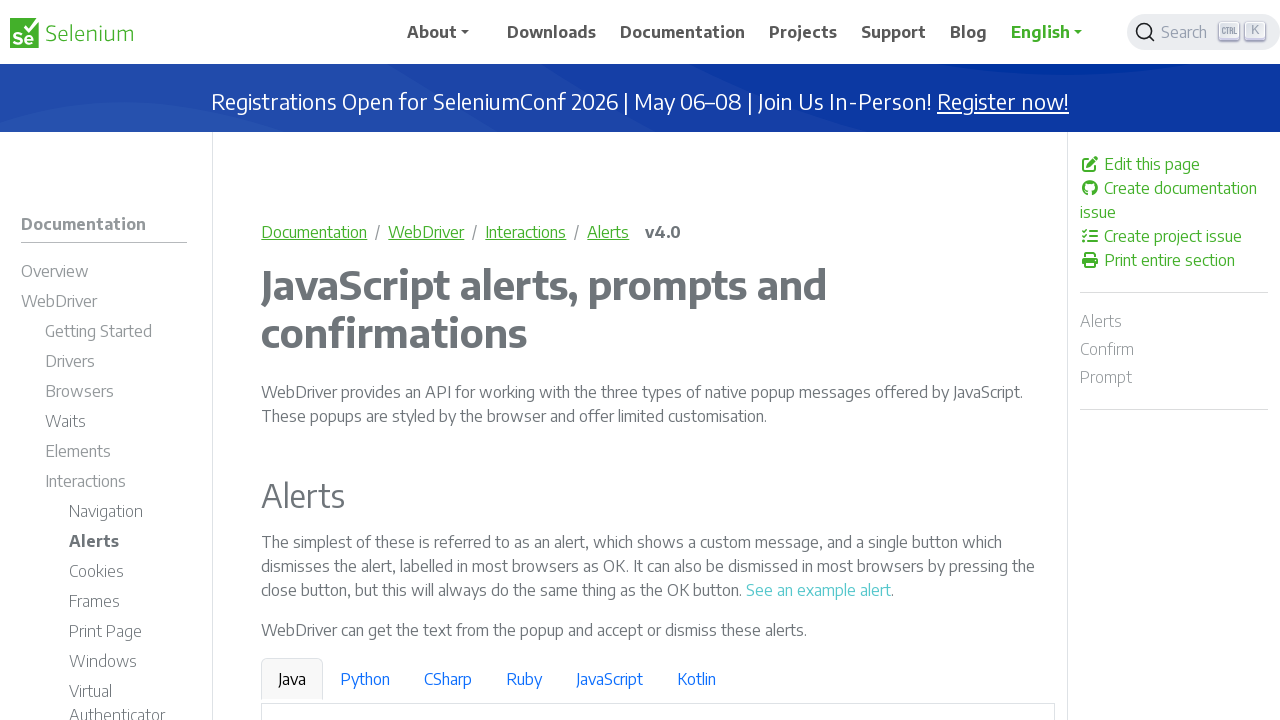

Set up dialog handler to accept alerts
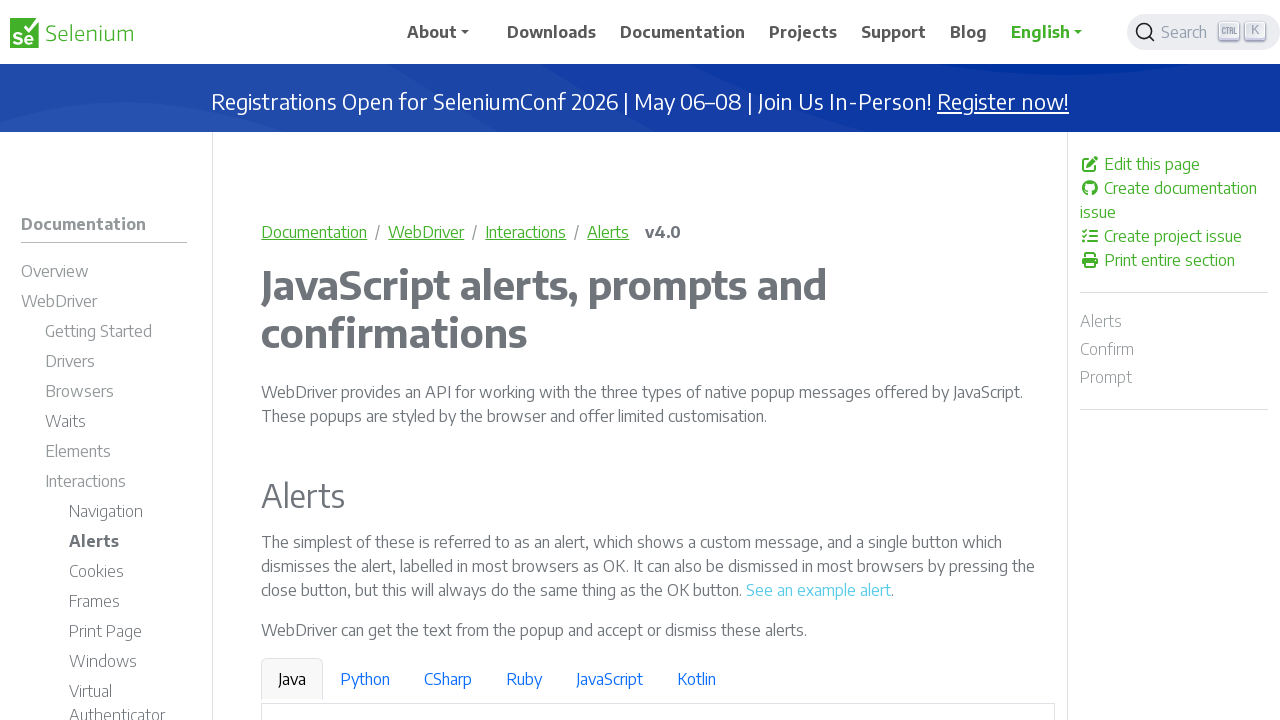

Waited for alert handling to complete
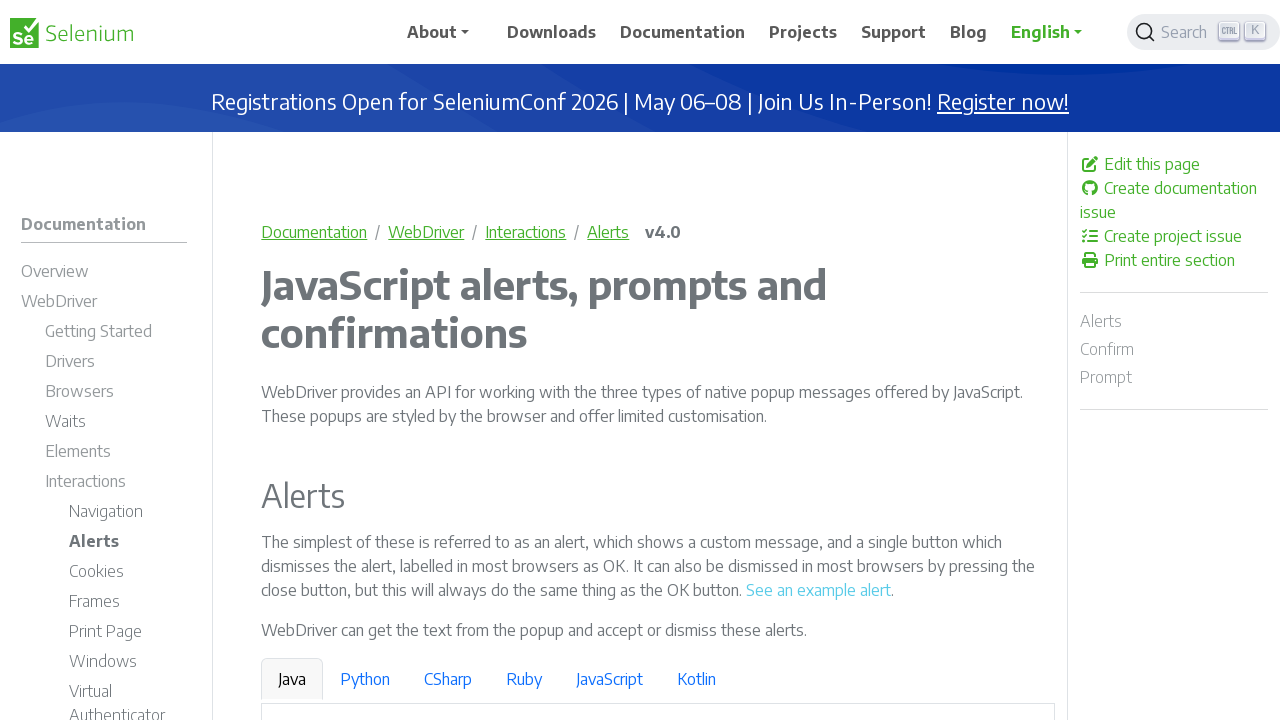

Clicked to trigger confirm dialog at (964, 361) on a[onclick*='window.confirm']
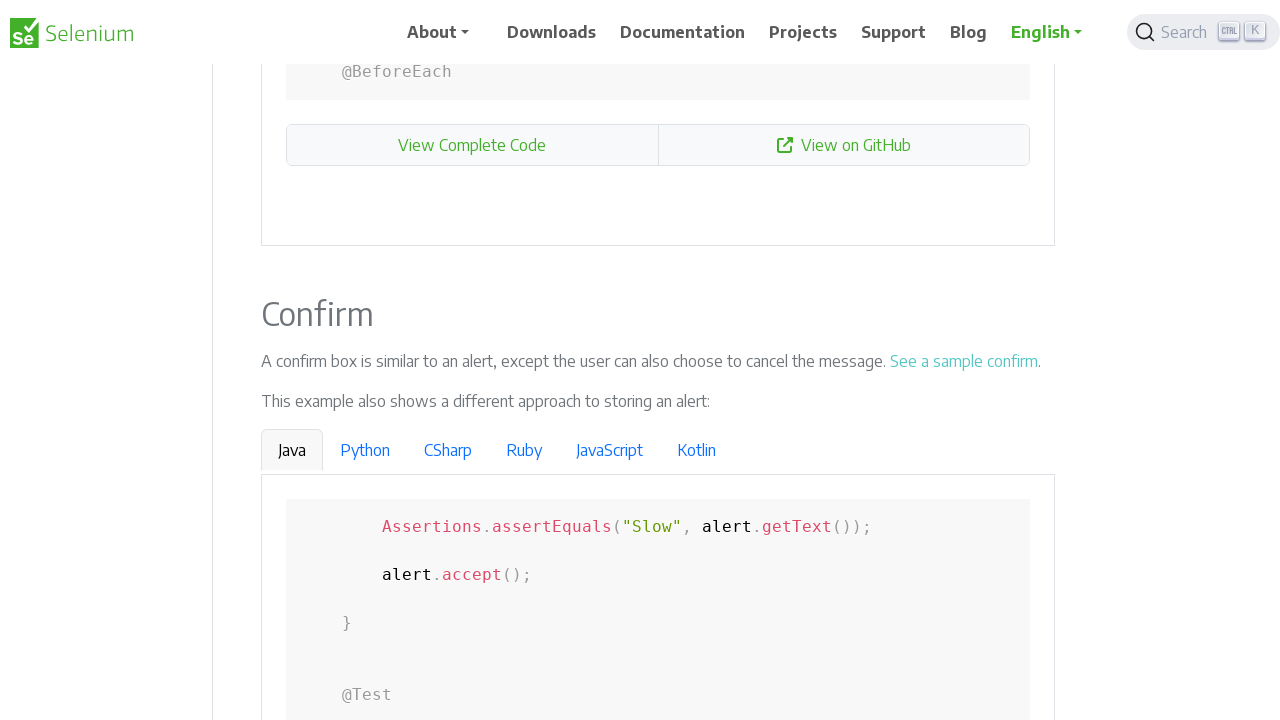

Set up dialog handler to dismiss confirm dialogs
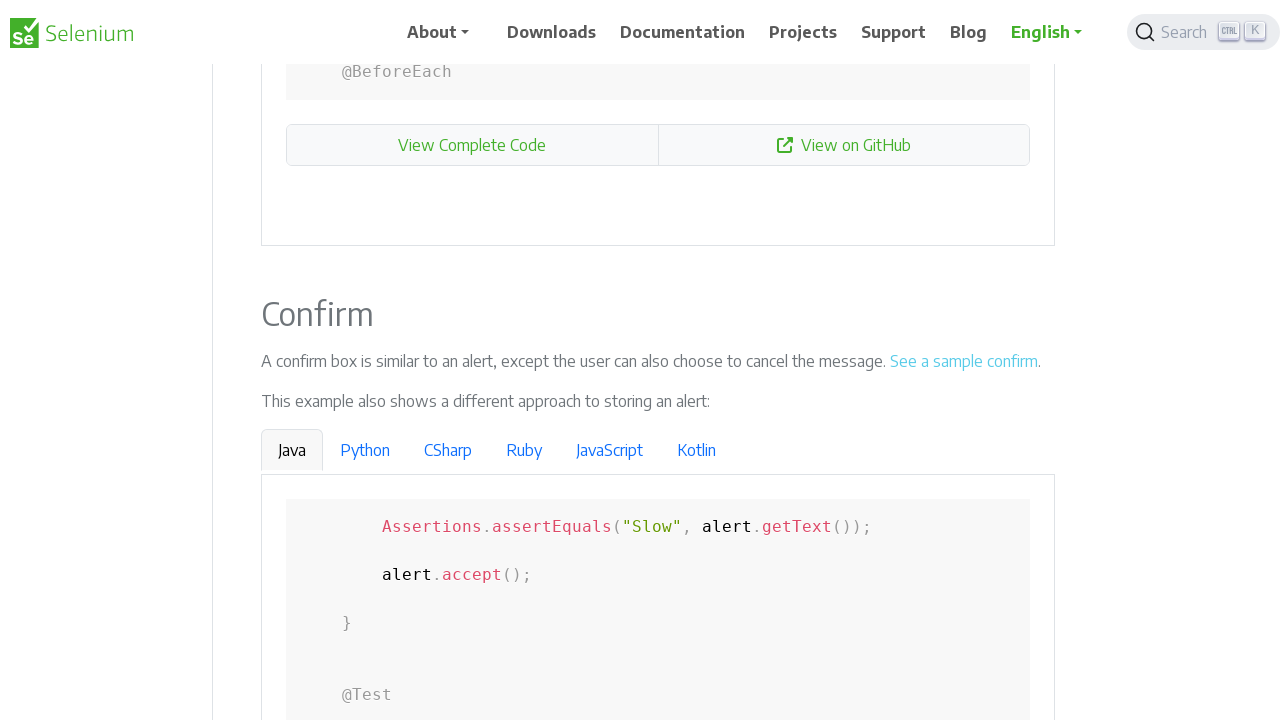

Waited for confirm dialog handling to complete
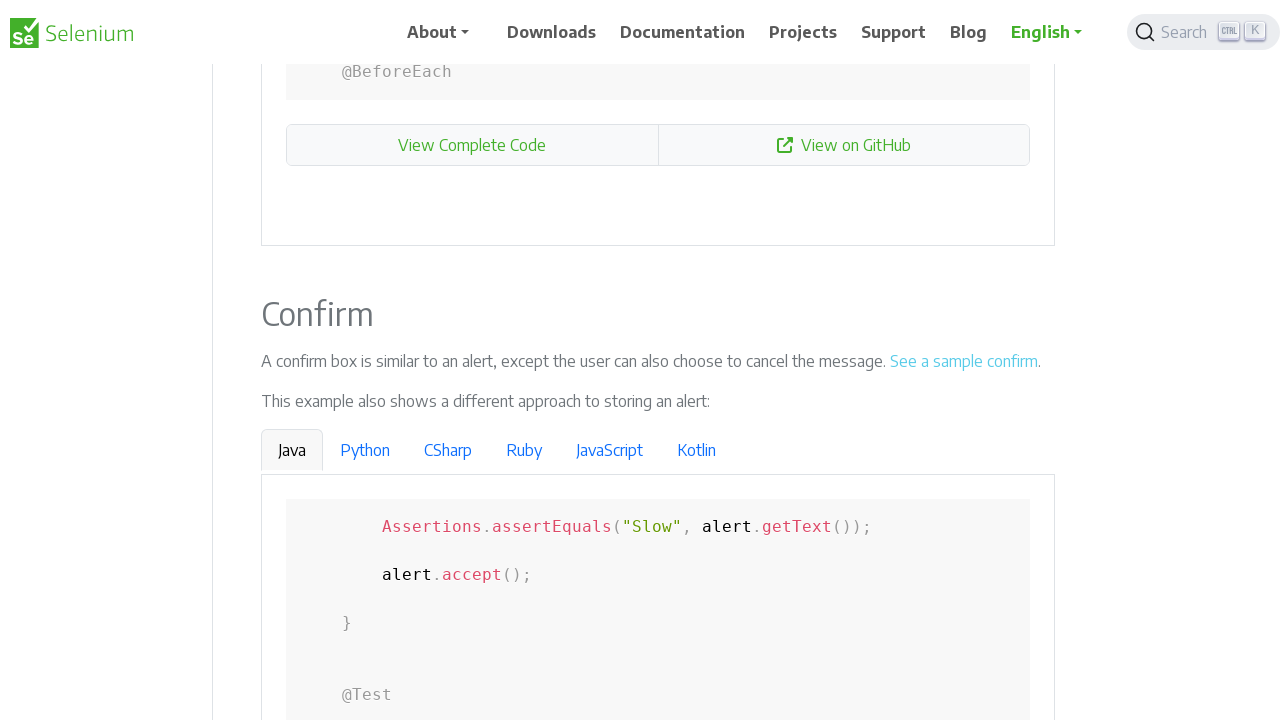

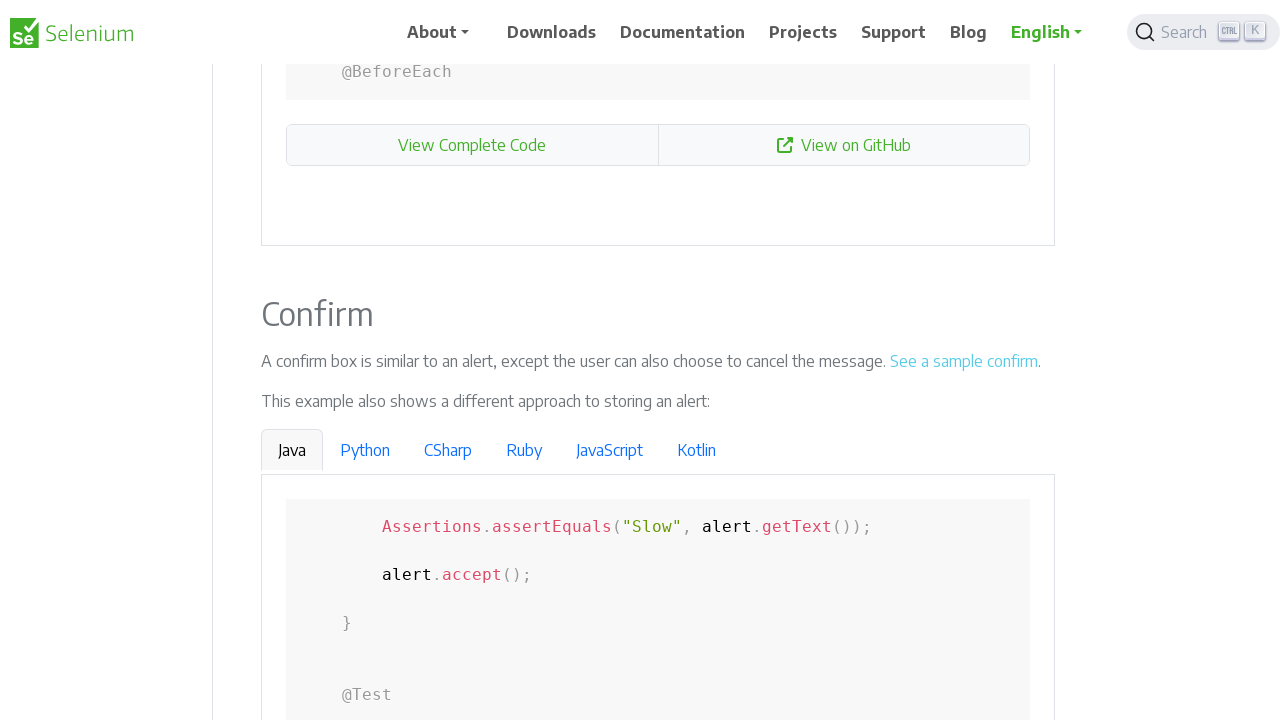